Opens the Eureka Forbes rent-an-aquaguard page and maximizes the browser window to verify the page loads successfully.

Starting URL: https://www.eurekaforbes.com/rent-an-aquaguard

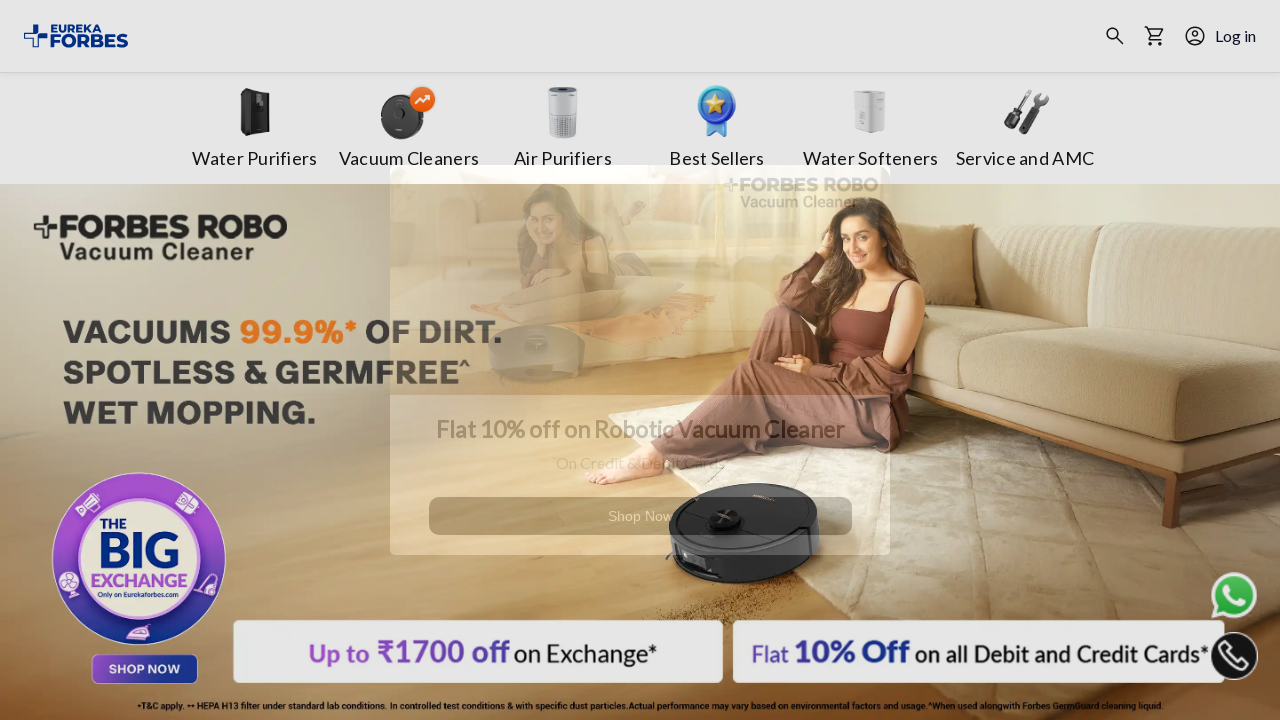

Waited for page to reach domcontentloaded state
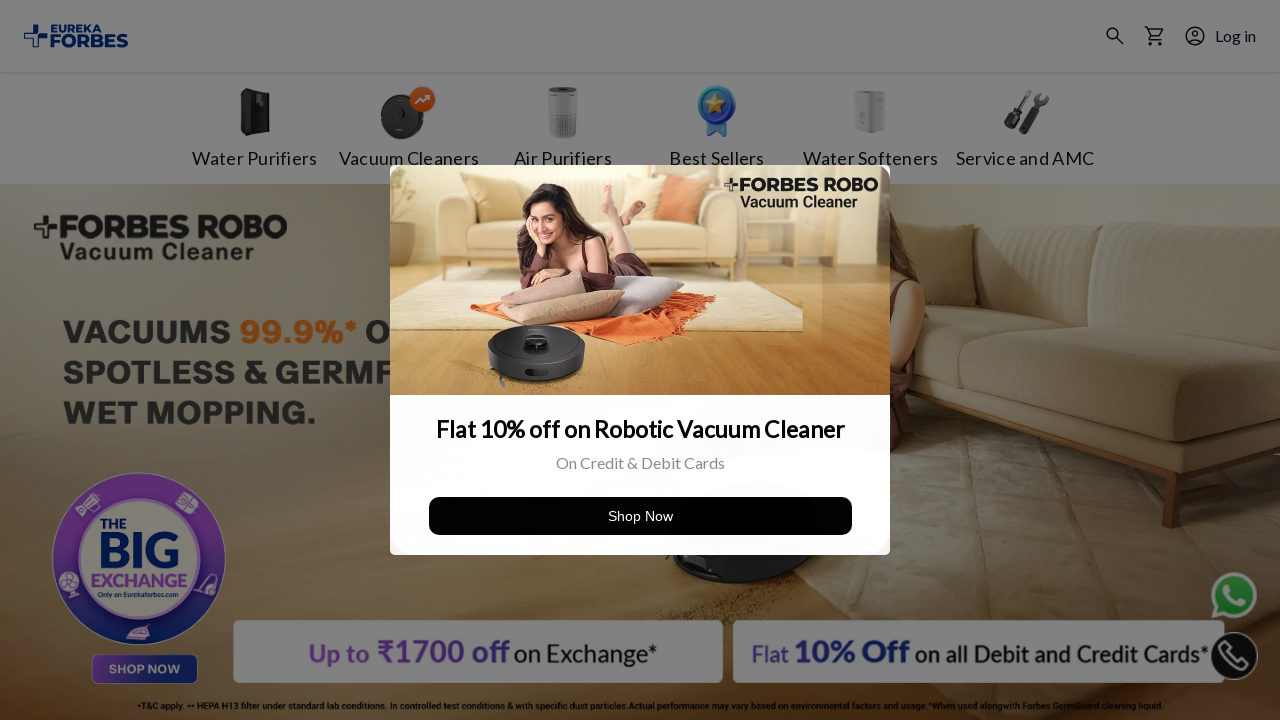

Verified body element is present on Eureka Forbes rent-an-aquaguard page
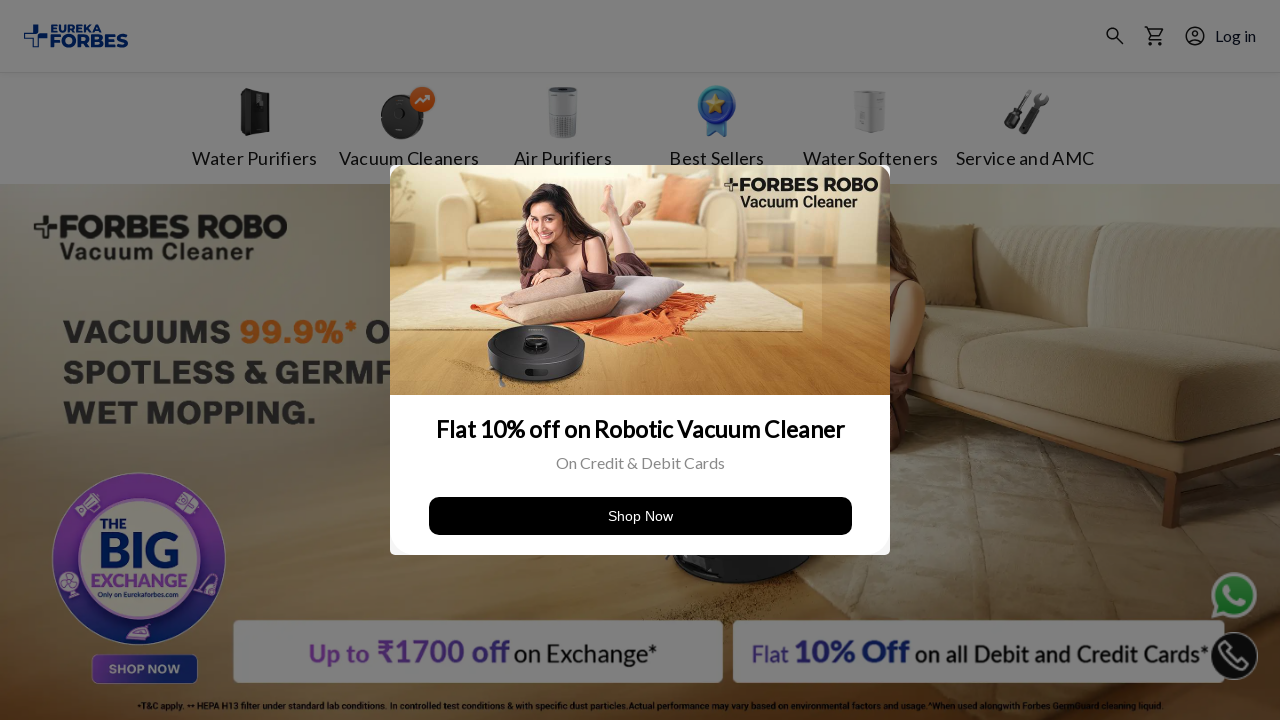

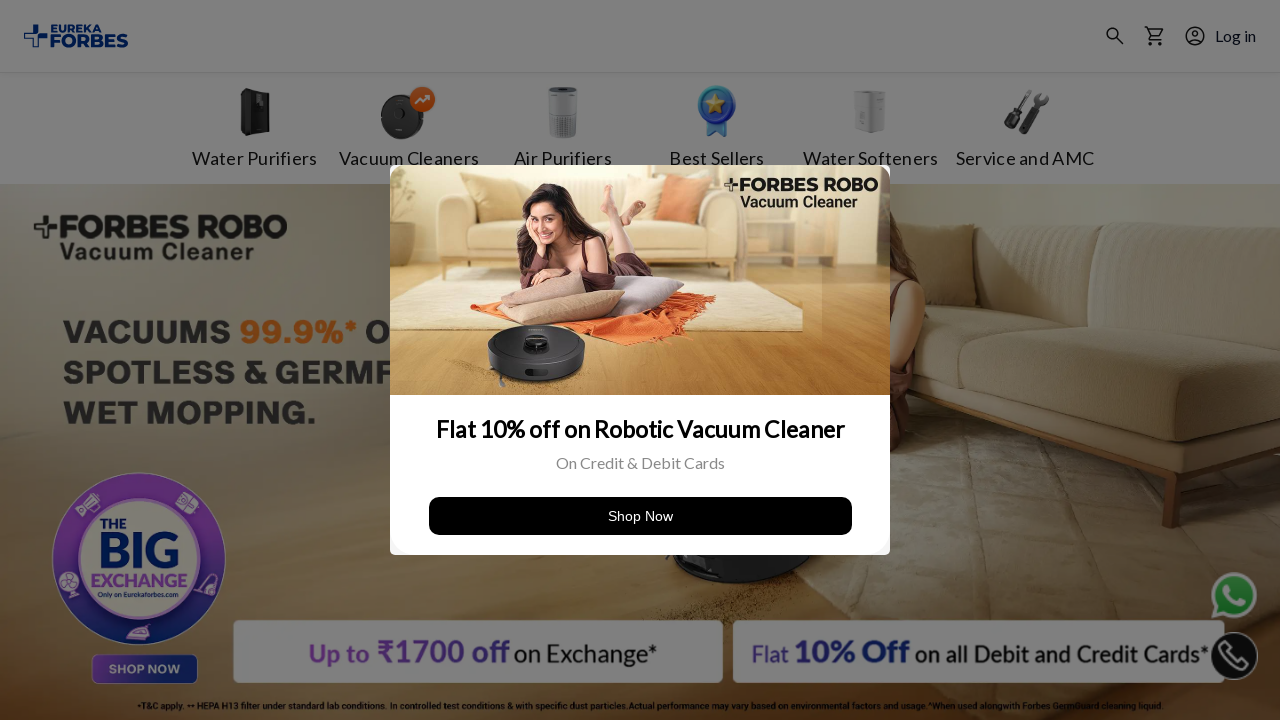